Tests the checkbox/radio button widget on jQueryUI by navigating to the checkboxradio demo, switching to the iframe, and selecting a specific location option (Paris).

Starting URL: https://jqueryui.com/

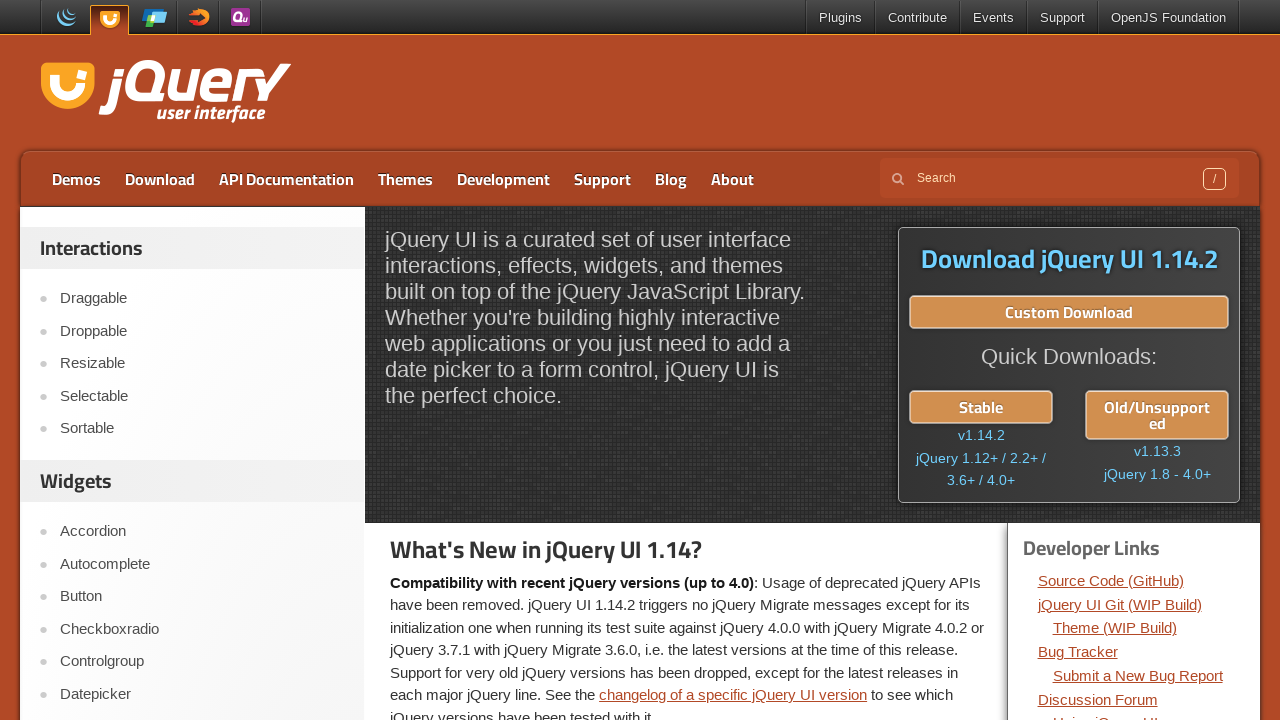

Clicked on the Checkboxradio link in the sidebar at (202, 629) on xpath=(//div[@id='sidebar']//ul)[2]/li[4]/a
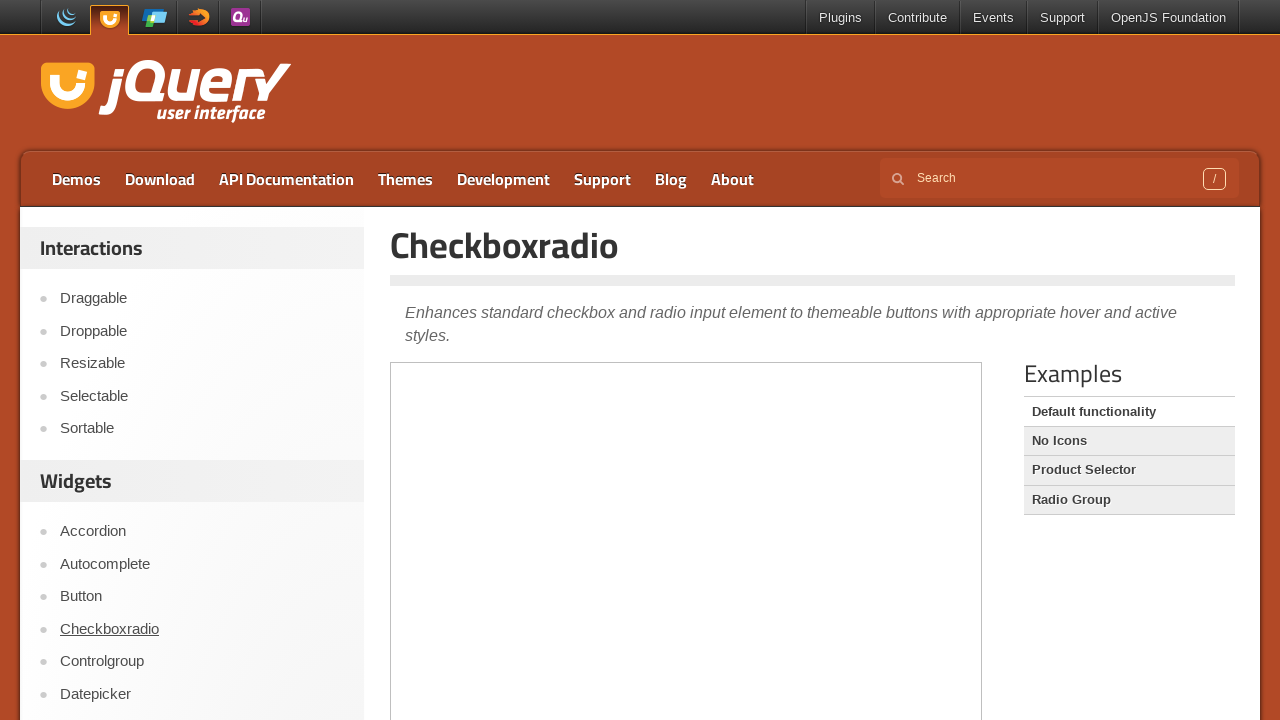

Located the demo iframe
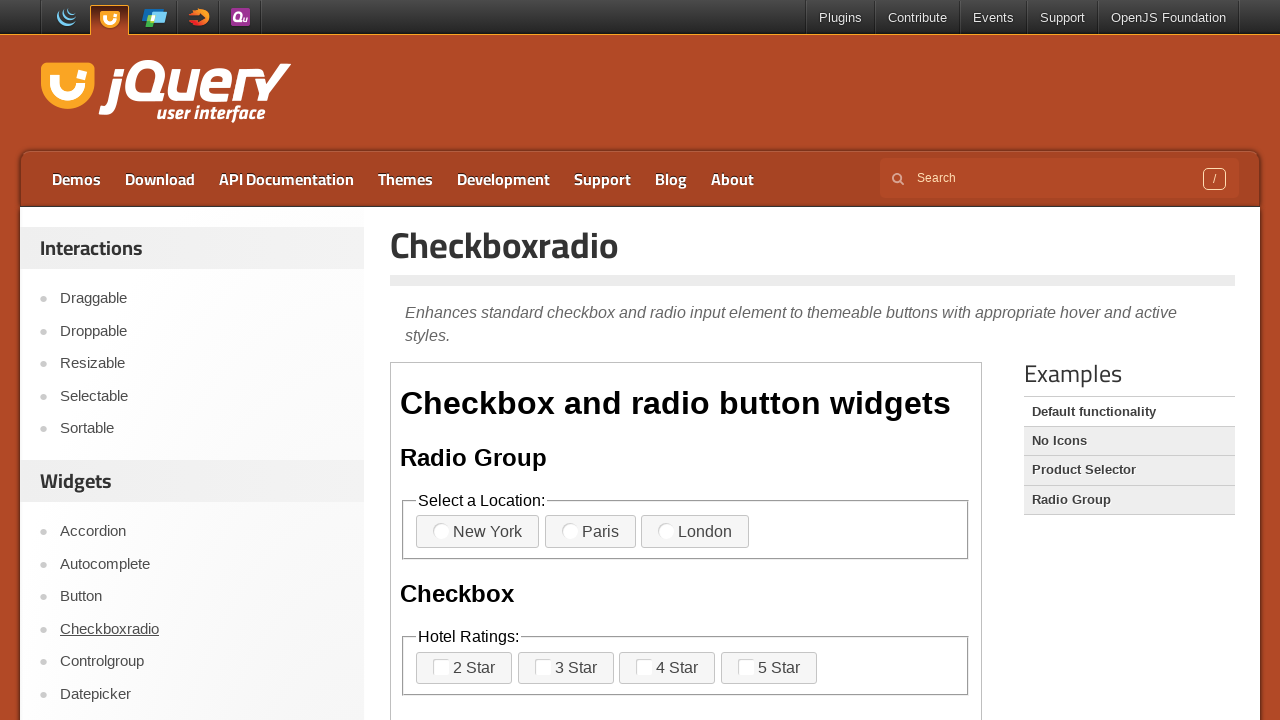

Waited for frame content to load
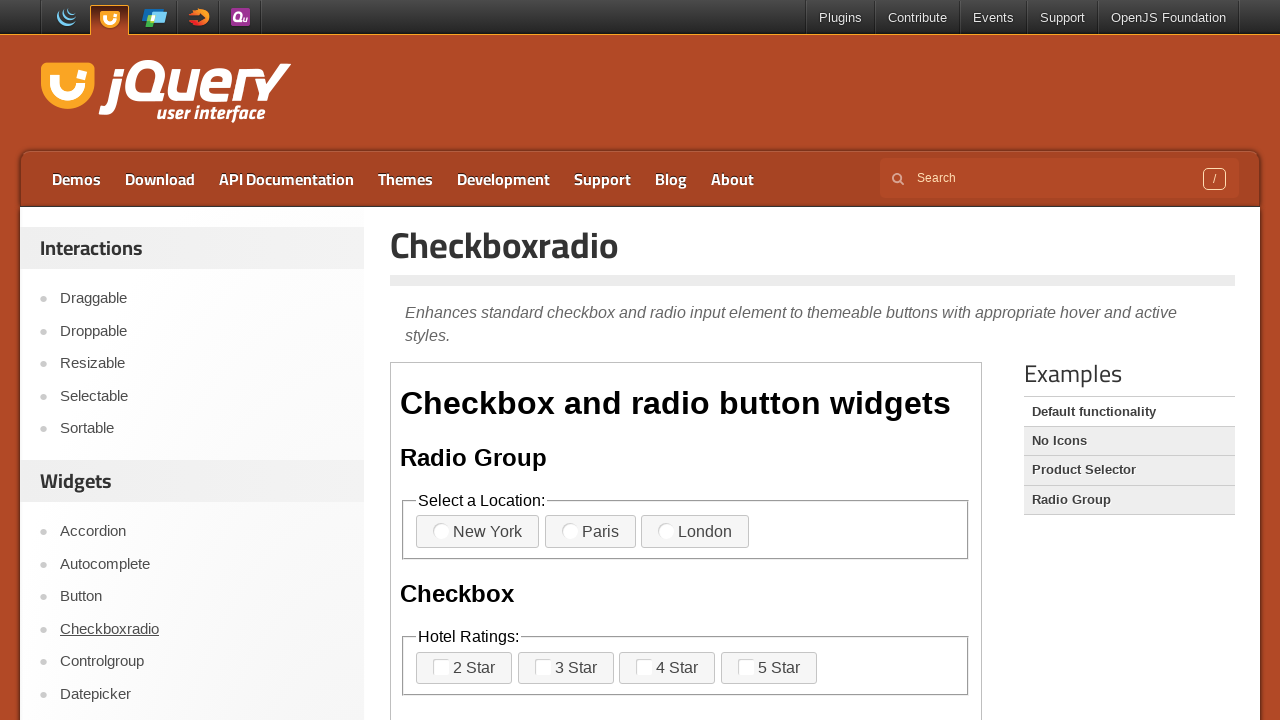

Selected the Paris location option at (590, 532) on iframe >> nth=0 >> internal:control=enter-frame >> //div/fieldset[1]/label >> in
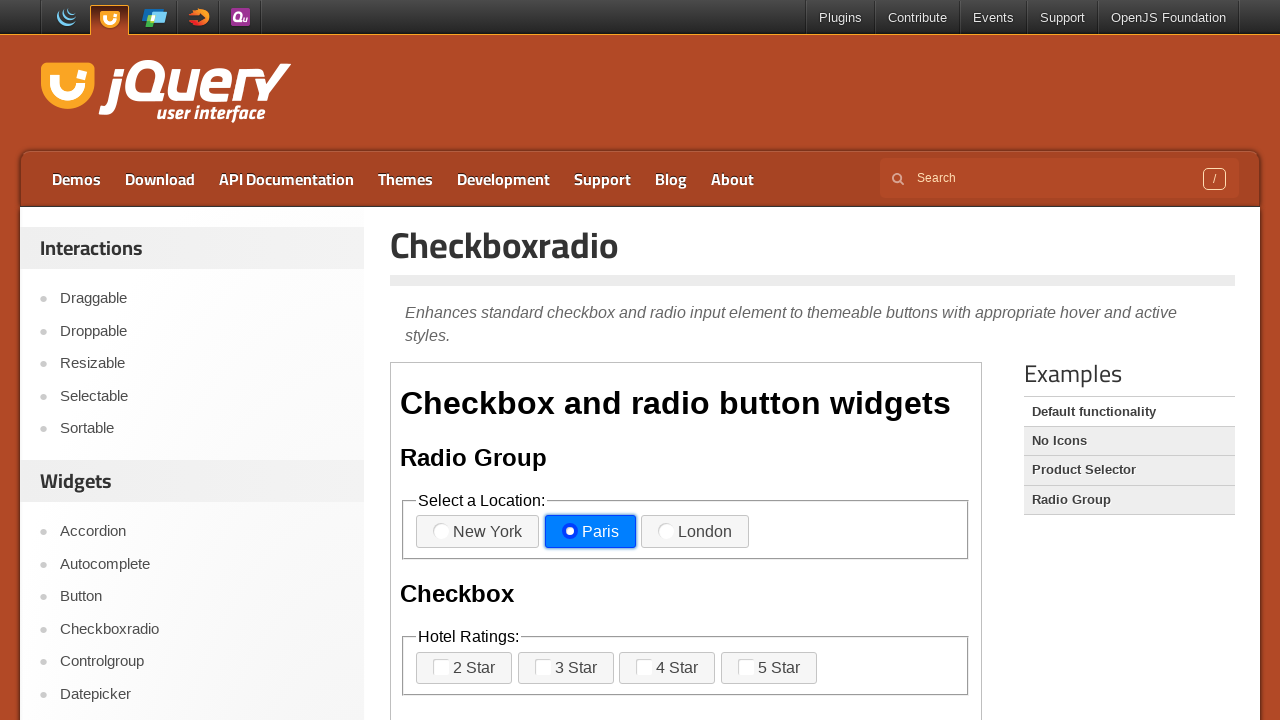

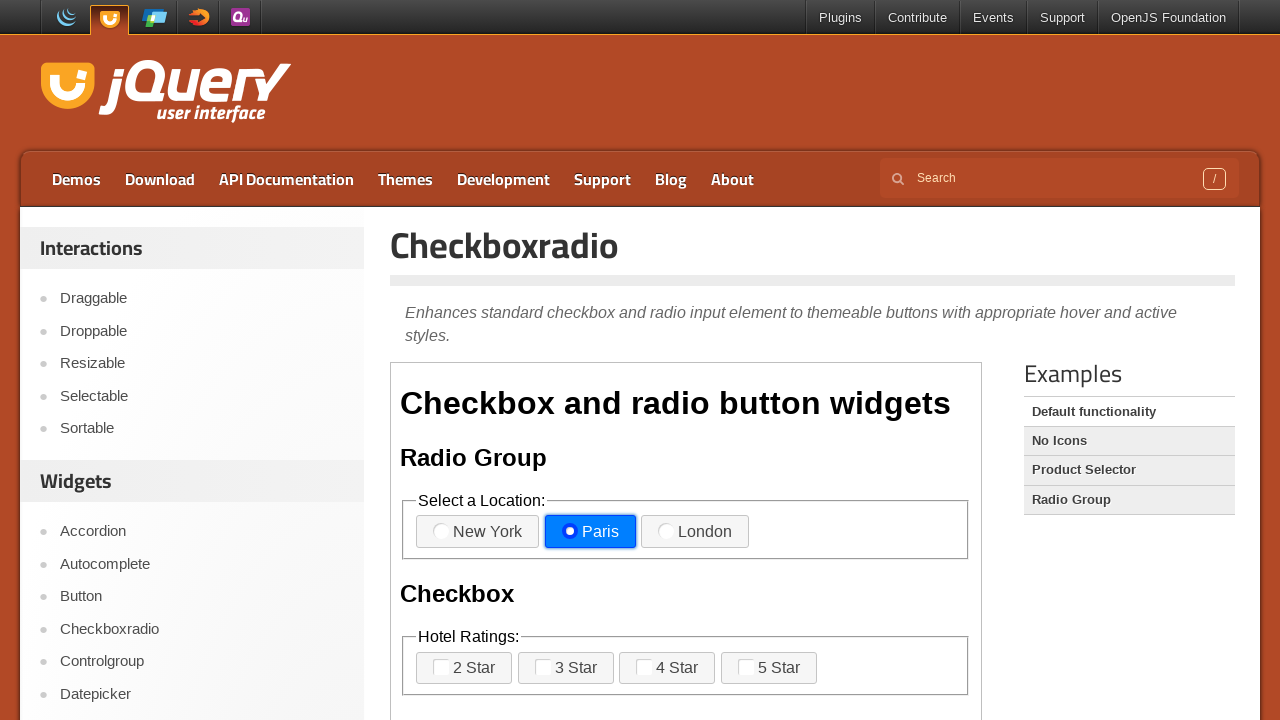